Tests a practice form by filling in name, email, password, checkbox, dropdown selection, birthday fields and submitting the form

Starting URL: https://rahulshettyacademy.com/angularpractice/

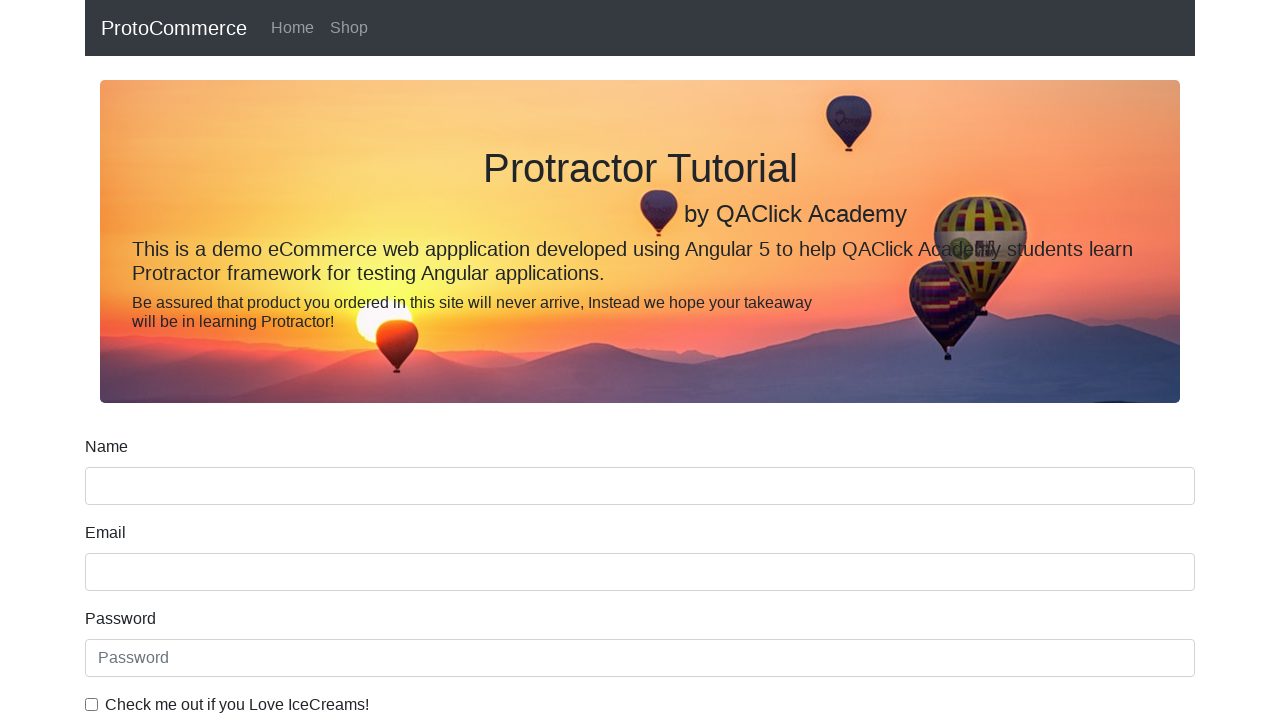

Filled name field with 'venkatesh' on input[name='name']
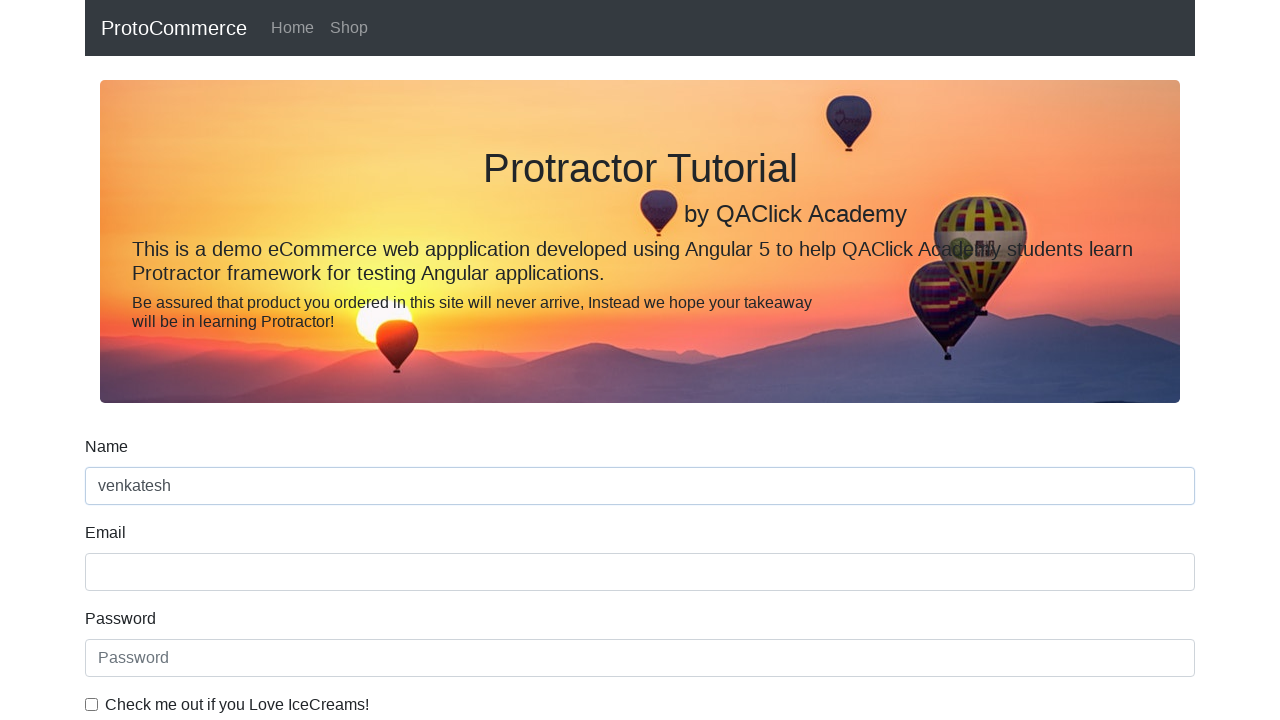

Filled email field with 'venky123@gmail.com' on input[name='email']
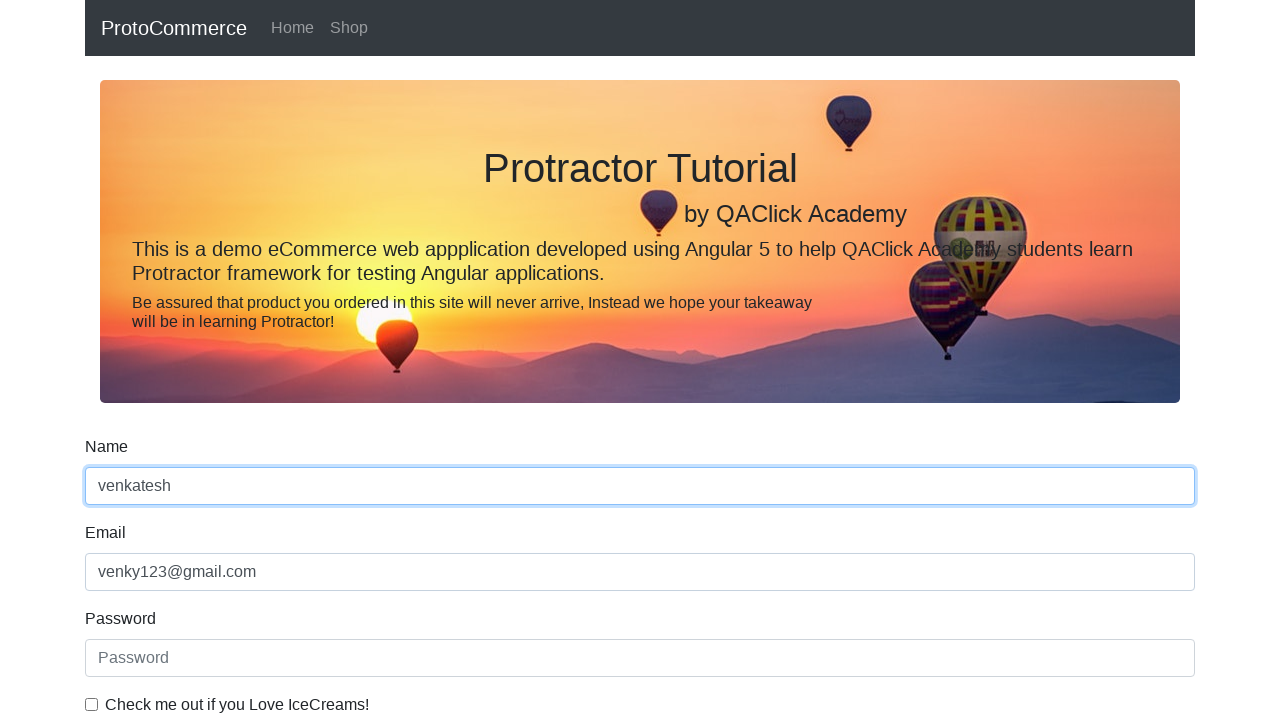

Filled password field with 'venky' on #exampleInputPassword1
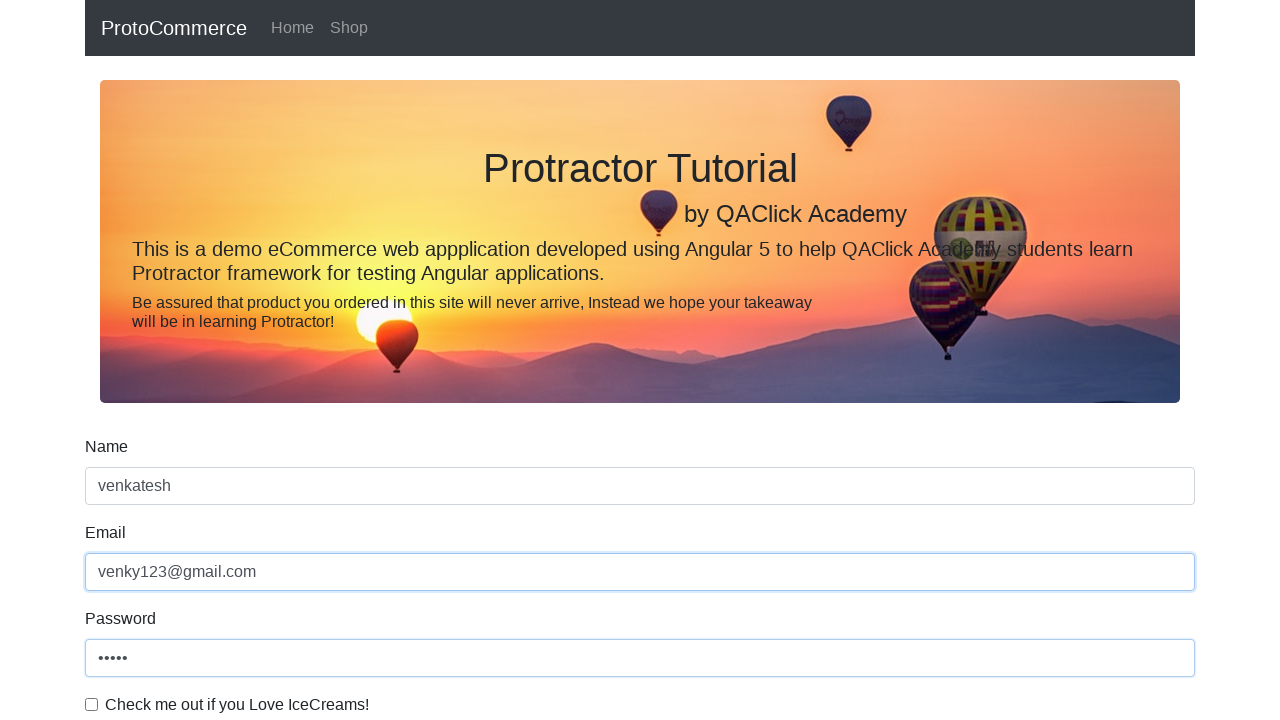

Clicked checkbox to accept terms at (92, 704) on #exampleCheck1
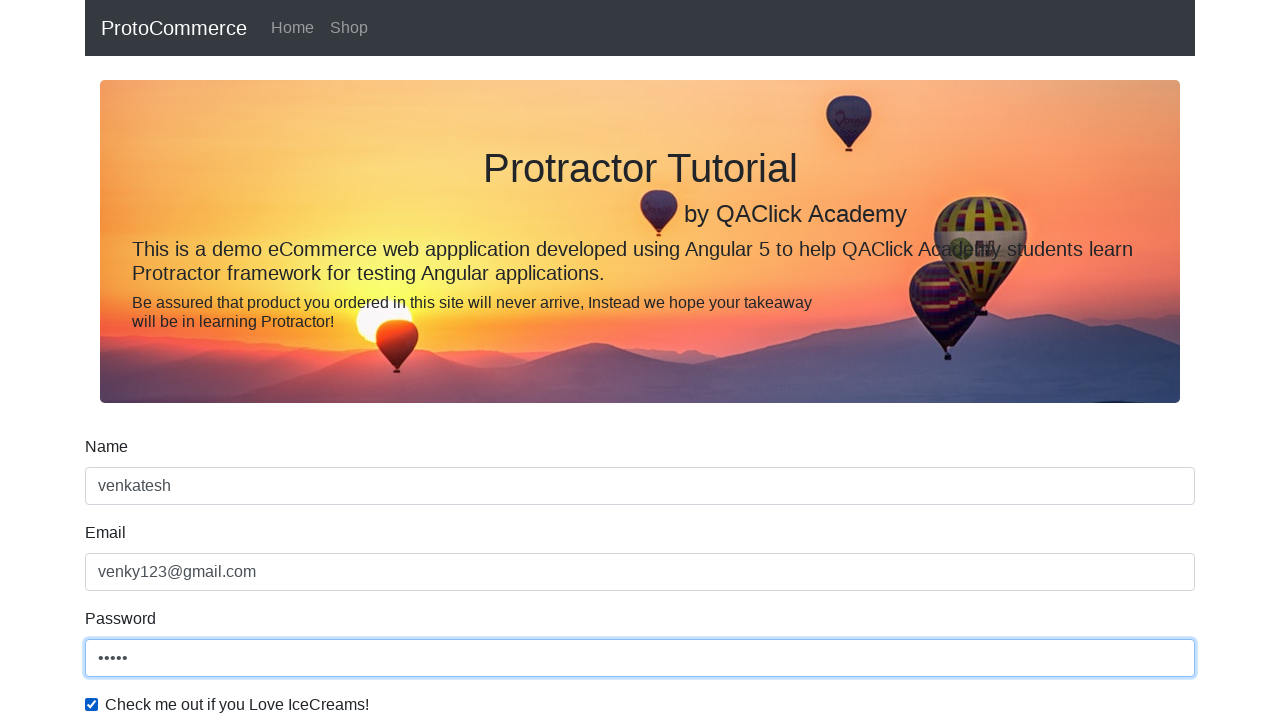

Selected 'Female' from gender dropdown on #exampleFormControlSelect1
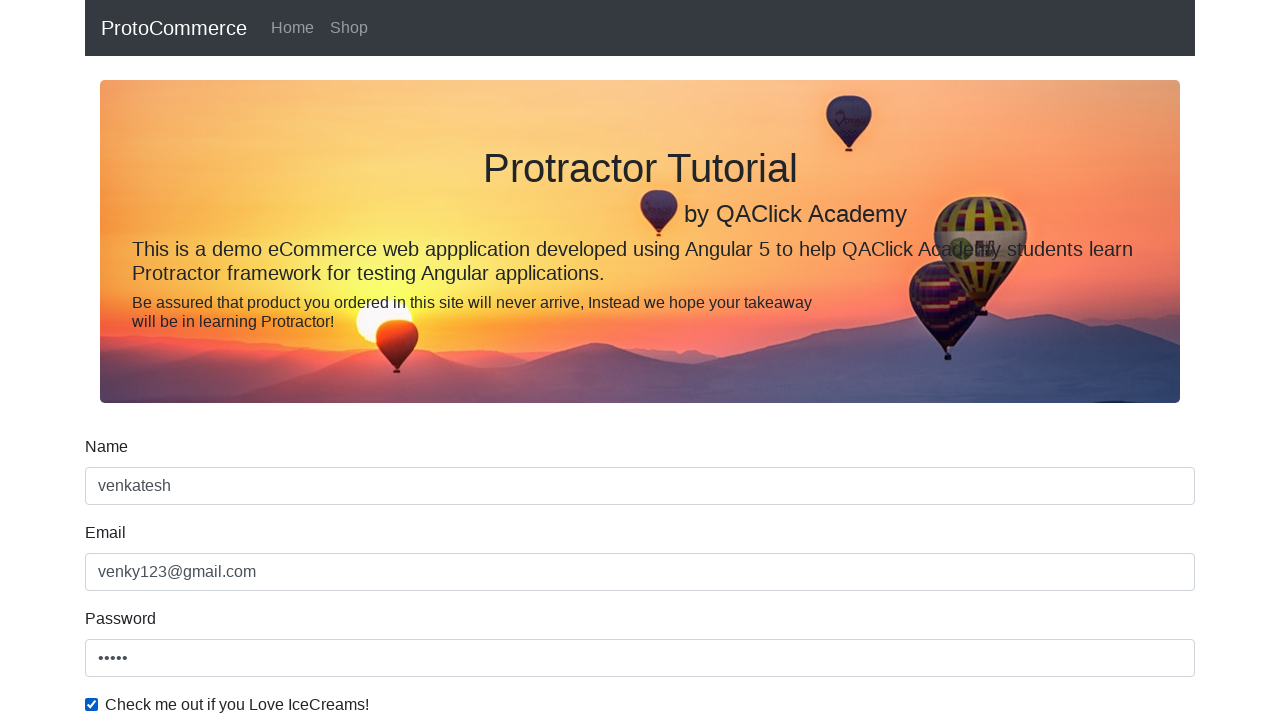

Filled birthday field with '2004-02-24' on input[name='bday']
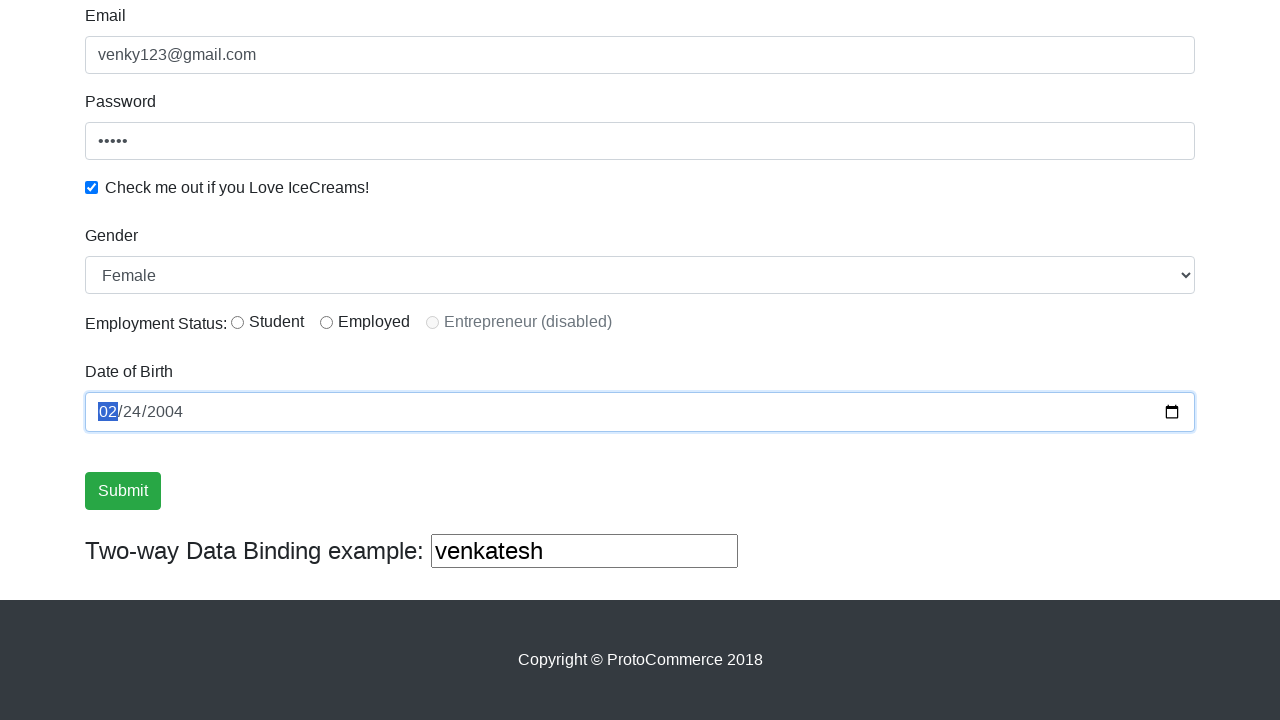

Clicked submit button to submit the form at (123, 491) on input[type='submit']
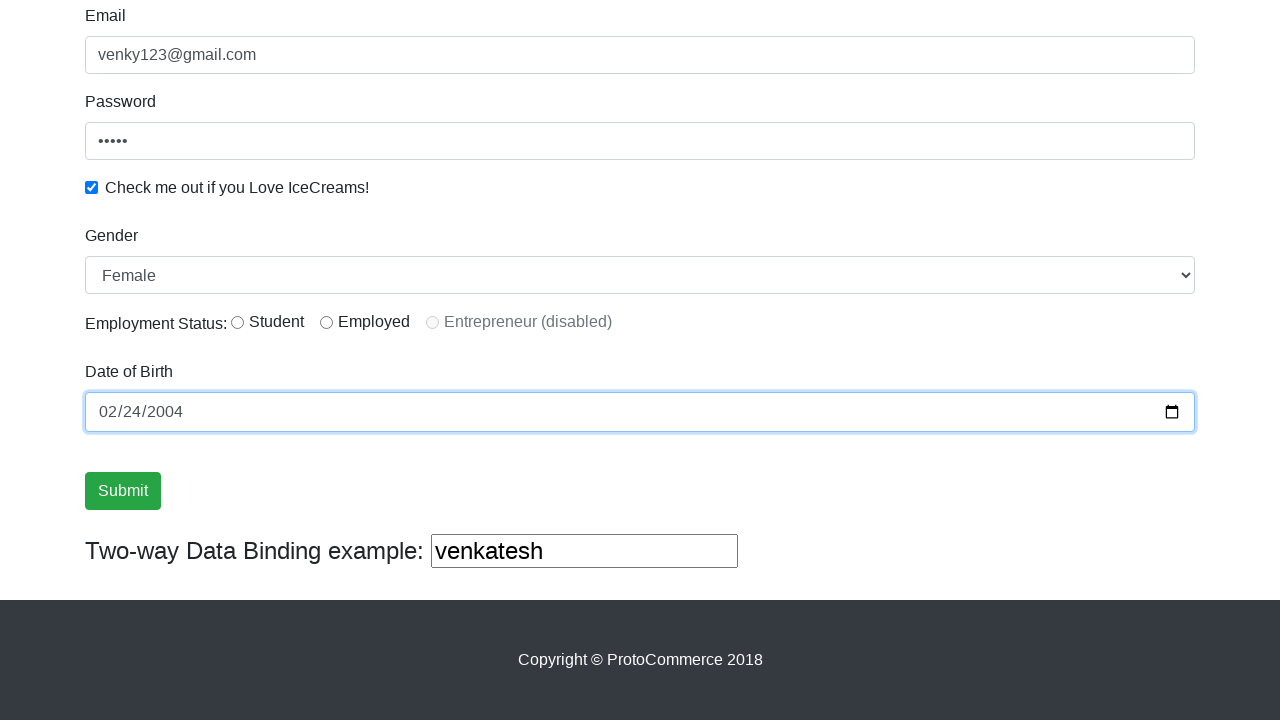

Form submission successful - success alert appeared
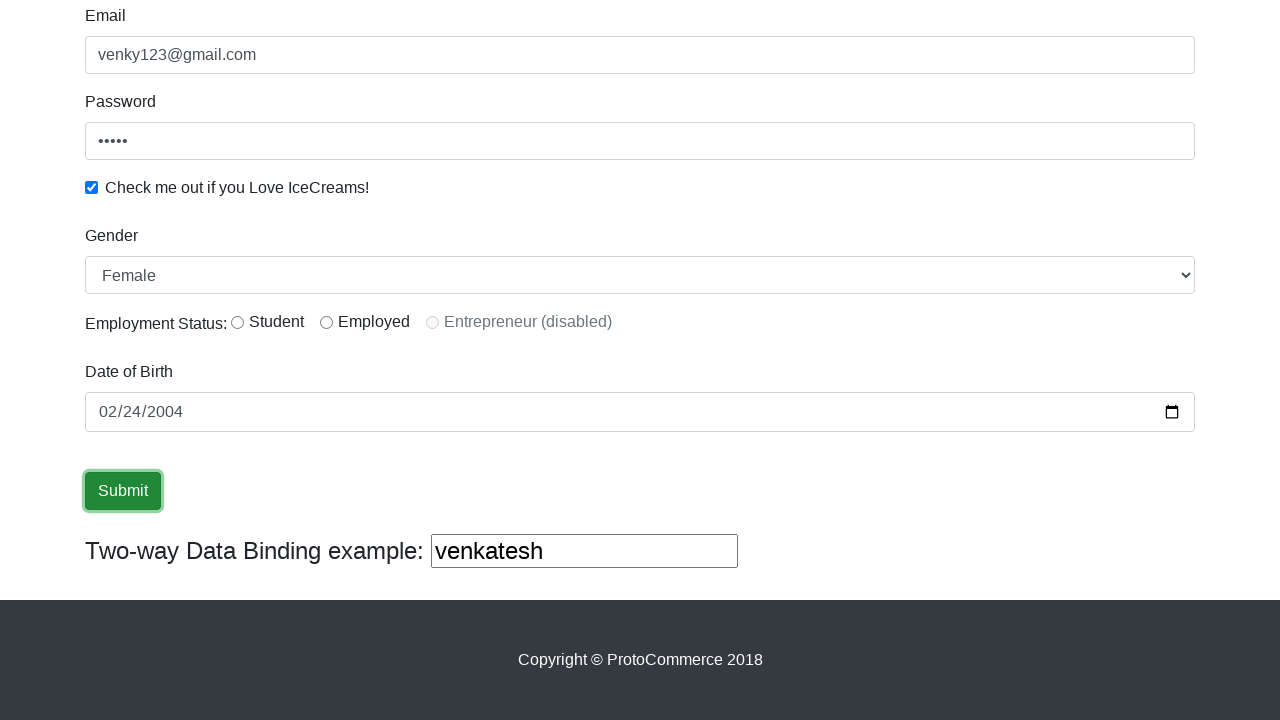

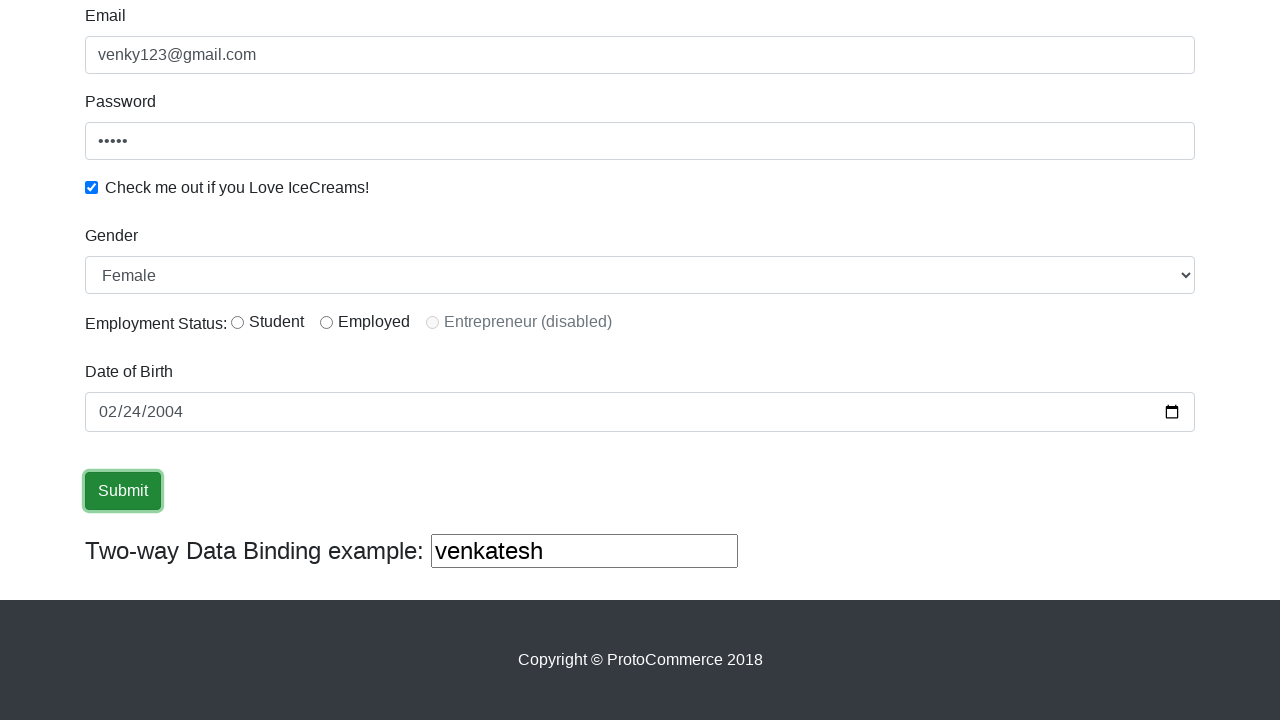